Tests checkbox functionality by clicking on checkboxes if they are not already selected, then verifies that checkbox1 is checked.

Starting URL: https://testcenter.techproeducation.com/index.php?page=checkboxes

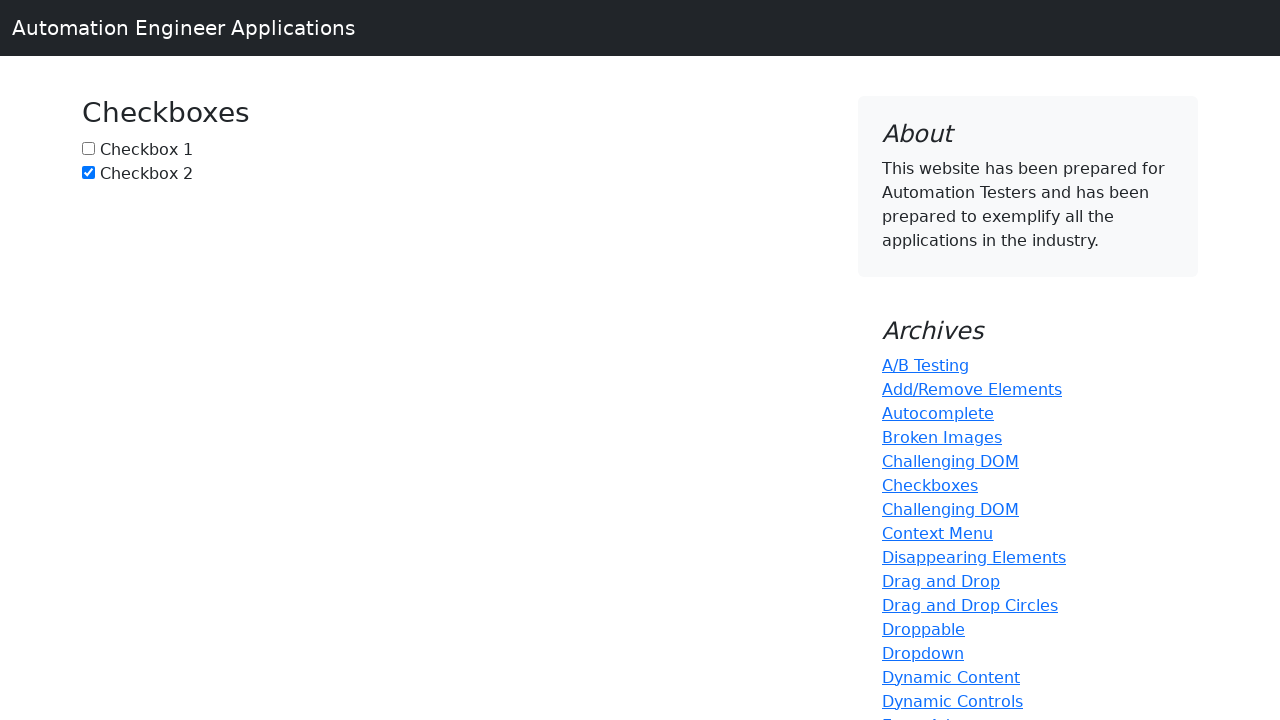

Located checkbox1 element
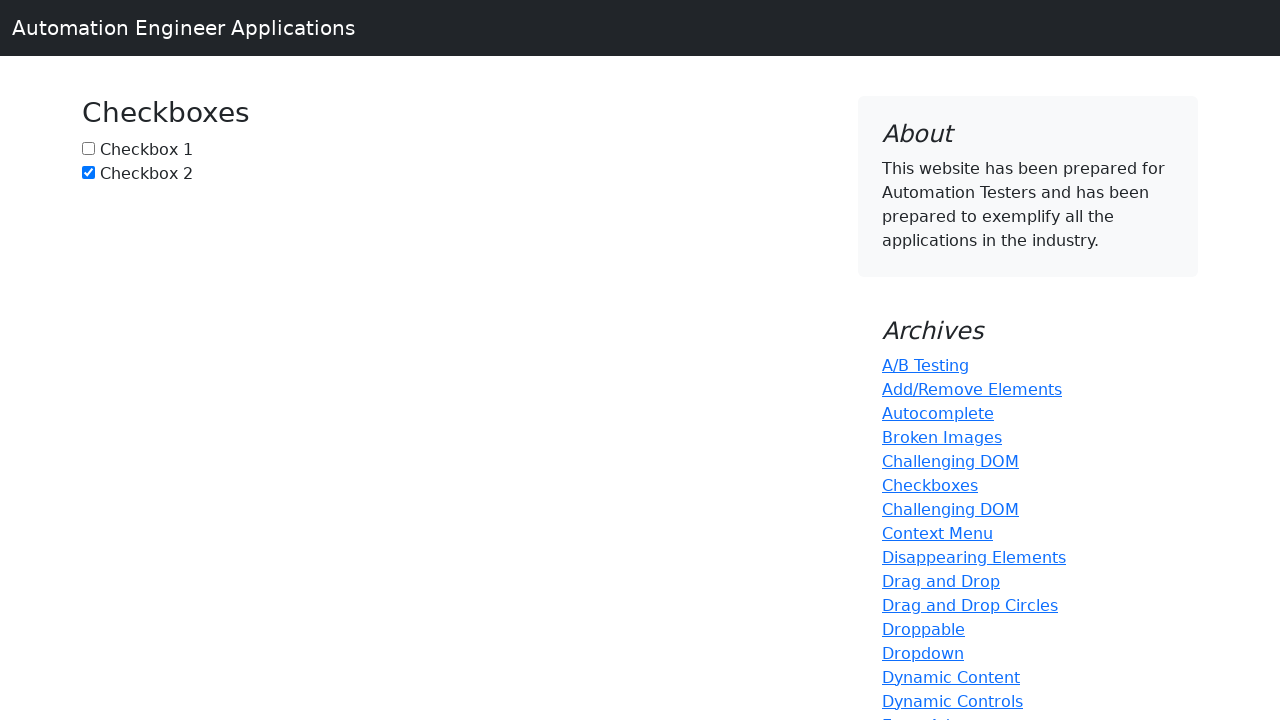

Checked if checkbox1 is selected
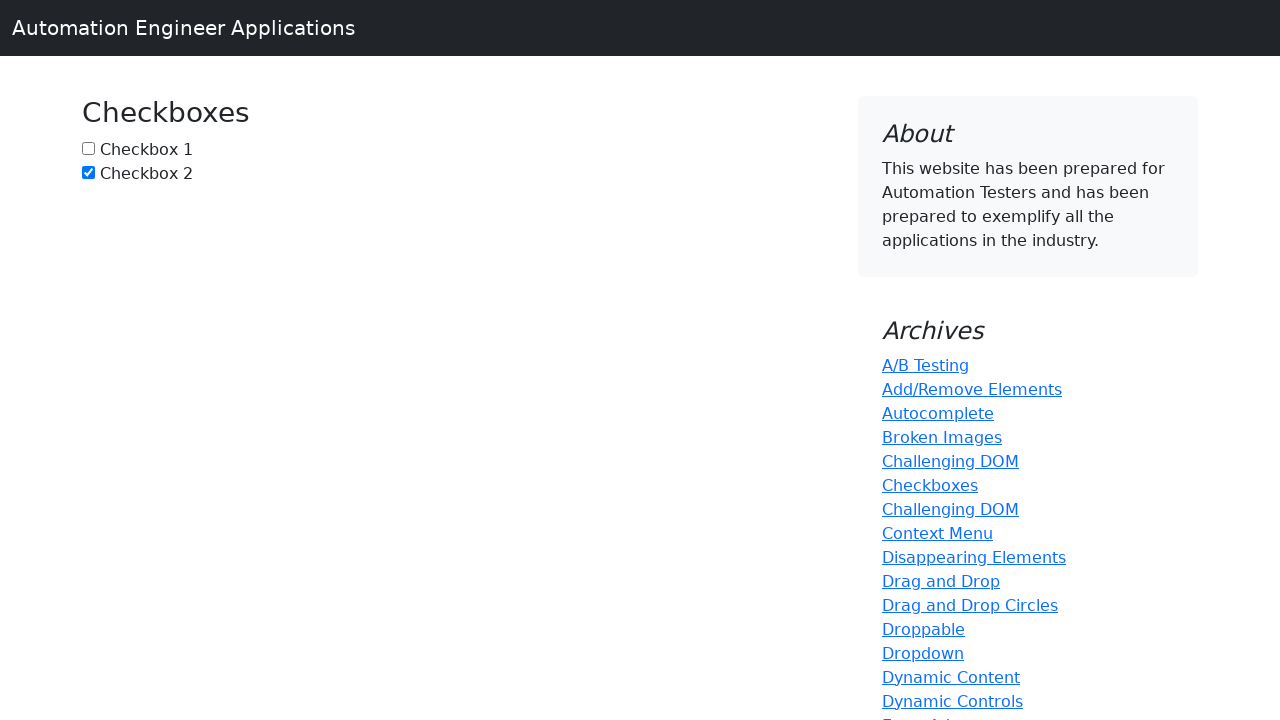

Clicked checkbox1 to select it at (88, 148) on input[name='checkbox1']
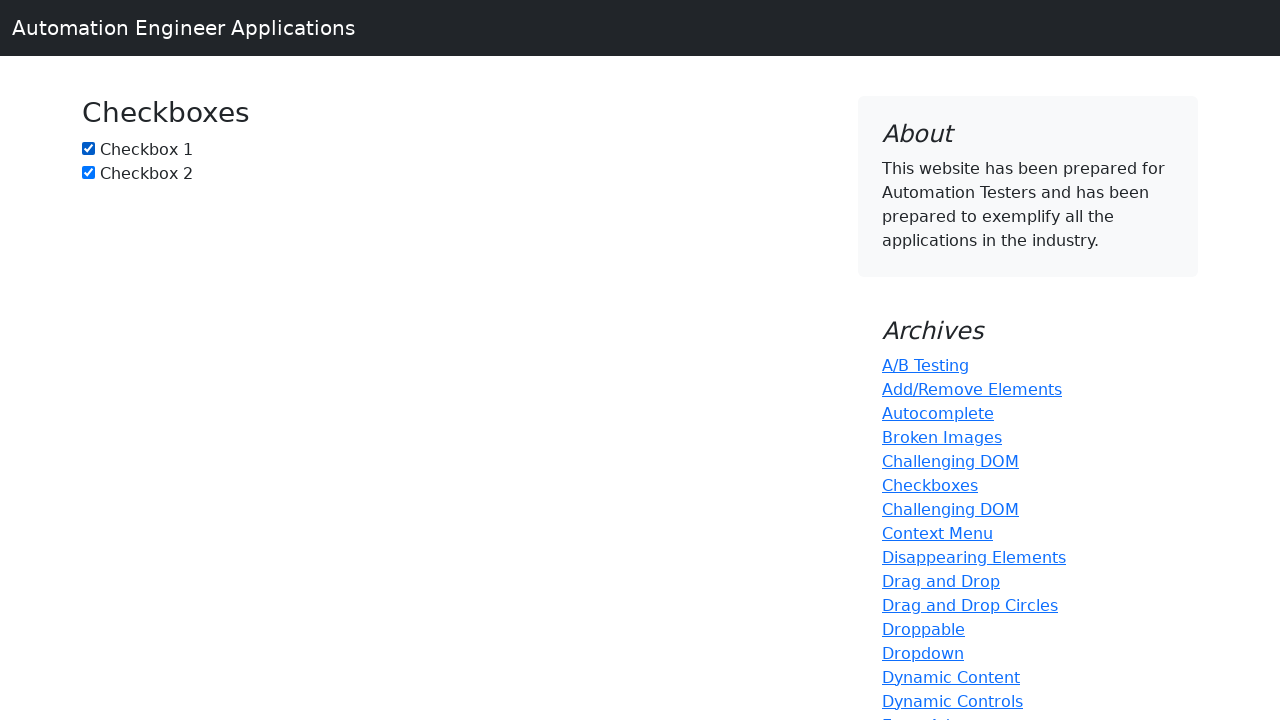

Located checkbox2 element
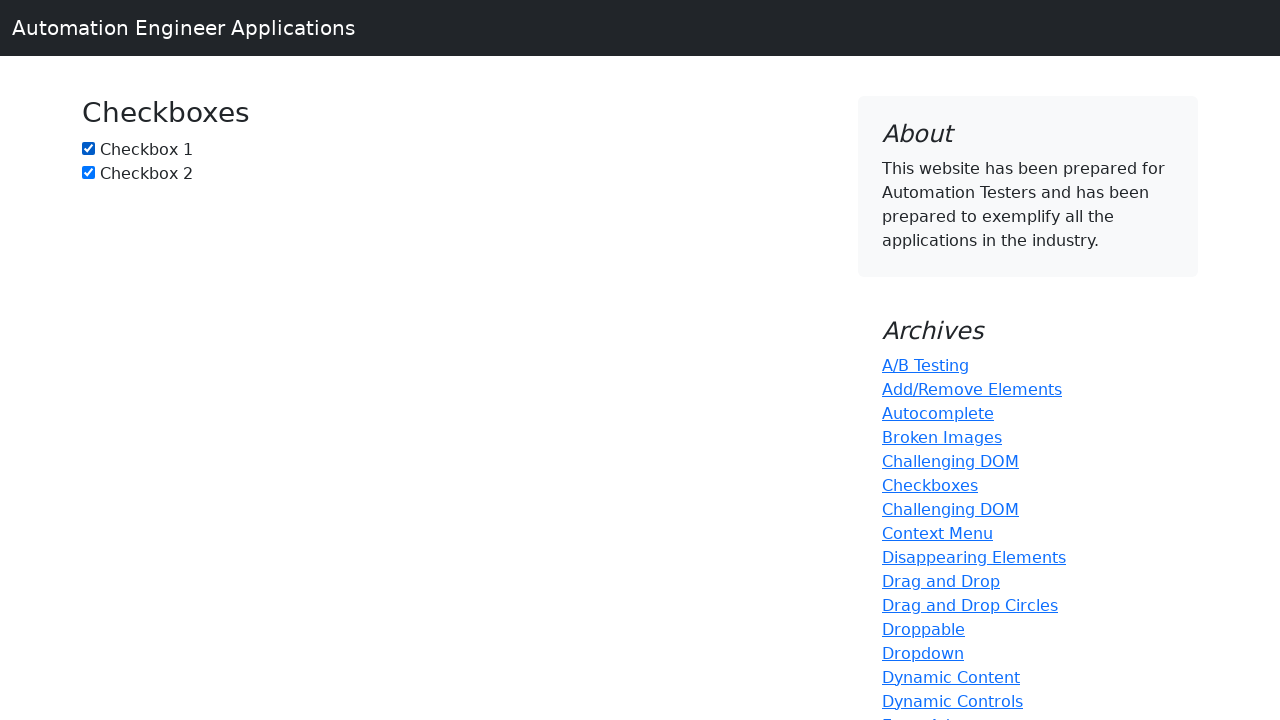

Checkbox2 is already selected
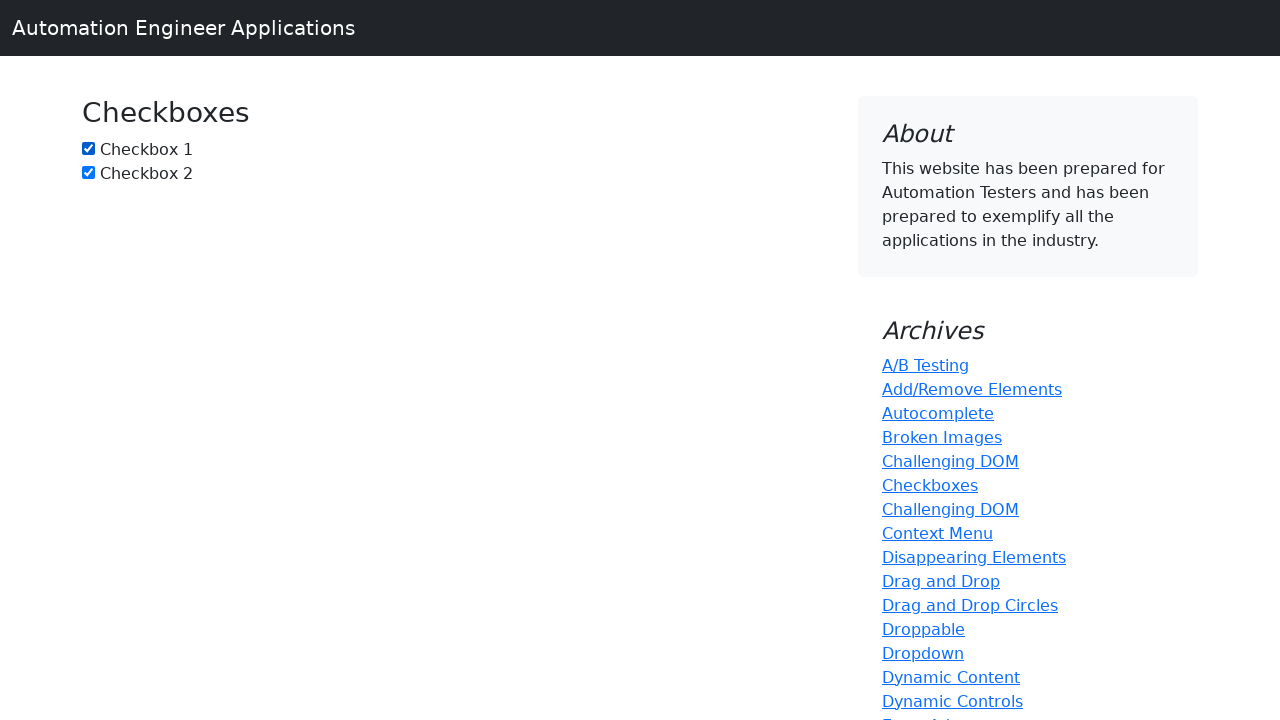

Verified that checkbox1 is checked
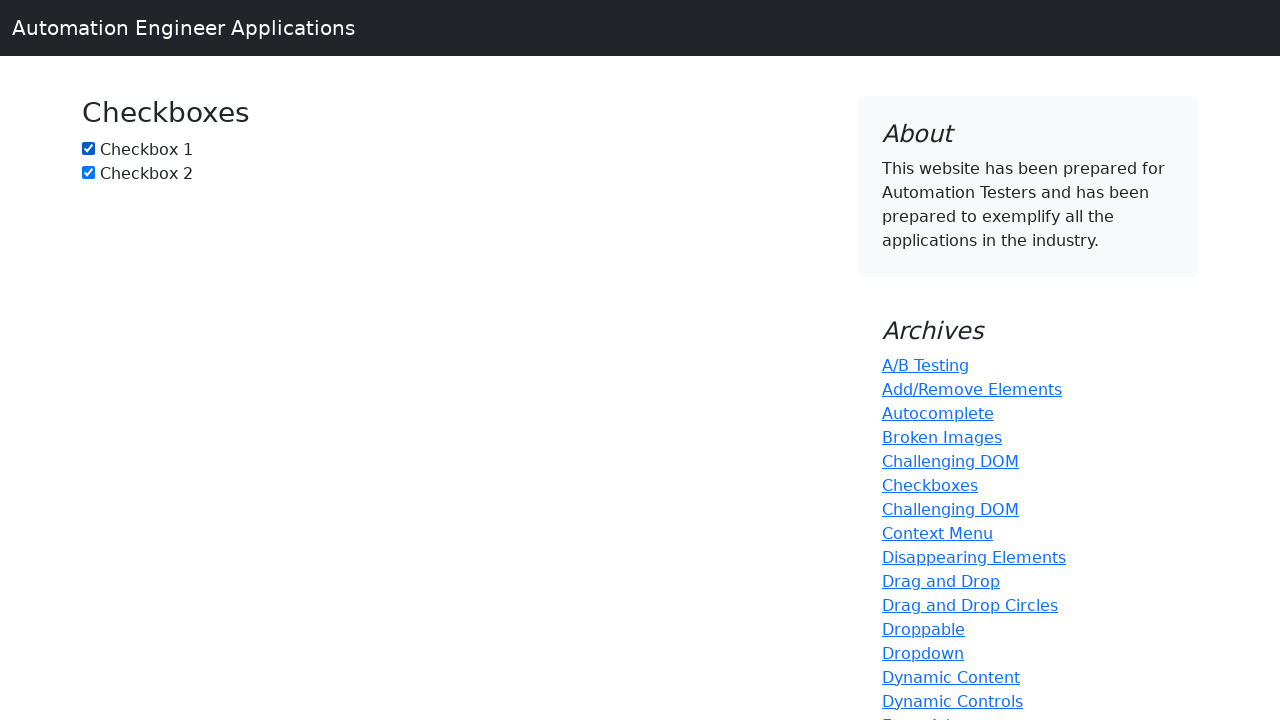

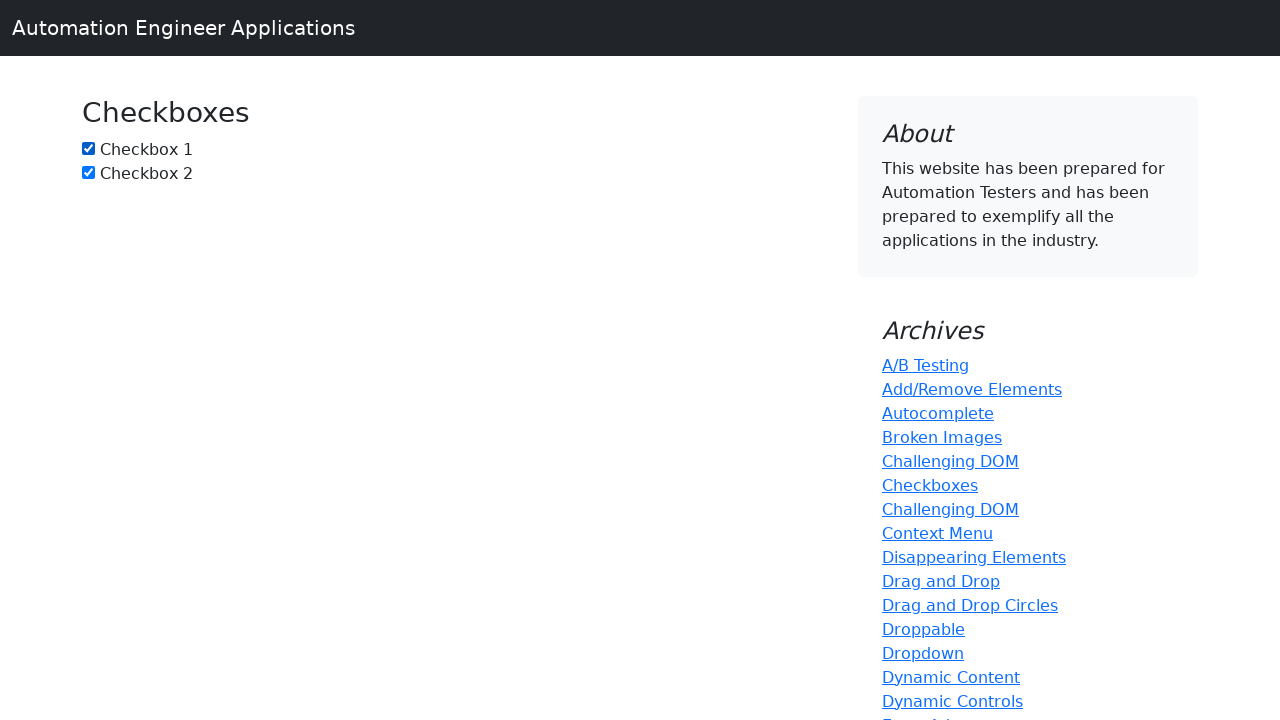